Tests opening a popup window by clicking a link on a blog page and demonstrates window handle retrieval functionality

Starting URL: http://omayo.blogspot.com/

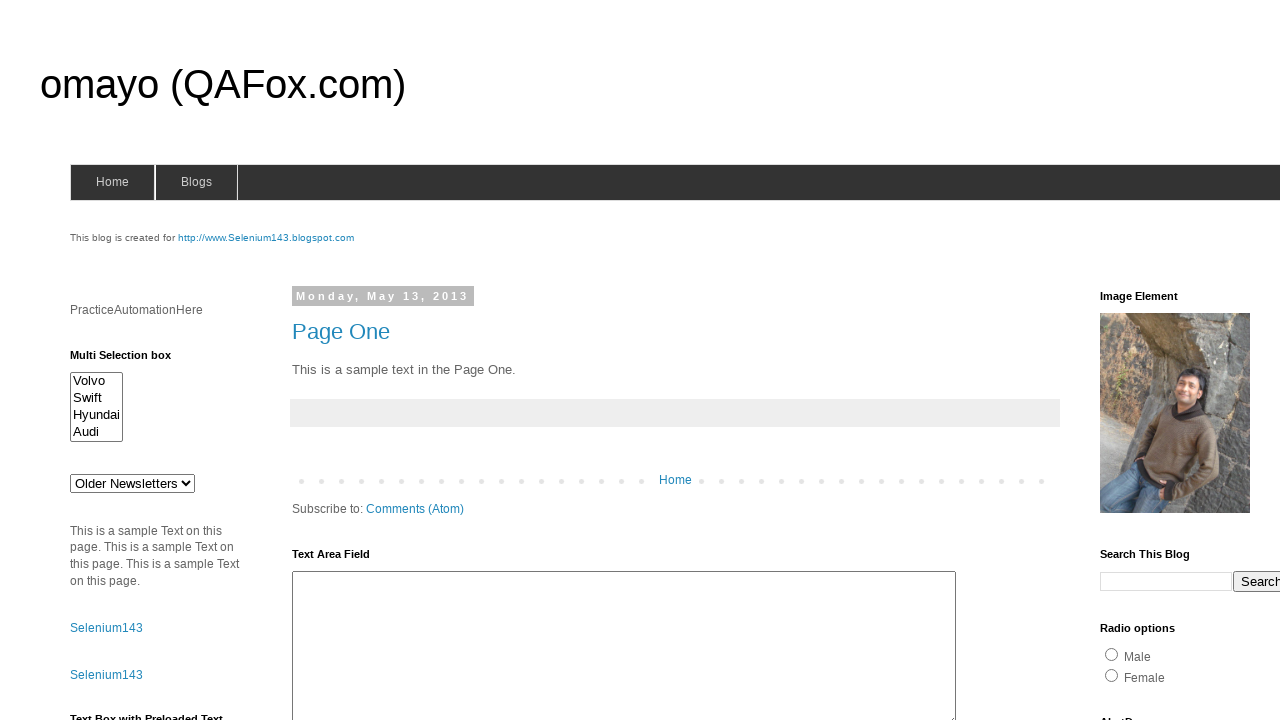

Clicked link to open a popup window at (132, 360) on xpath=//a[text()='Open a popup window']
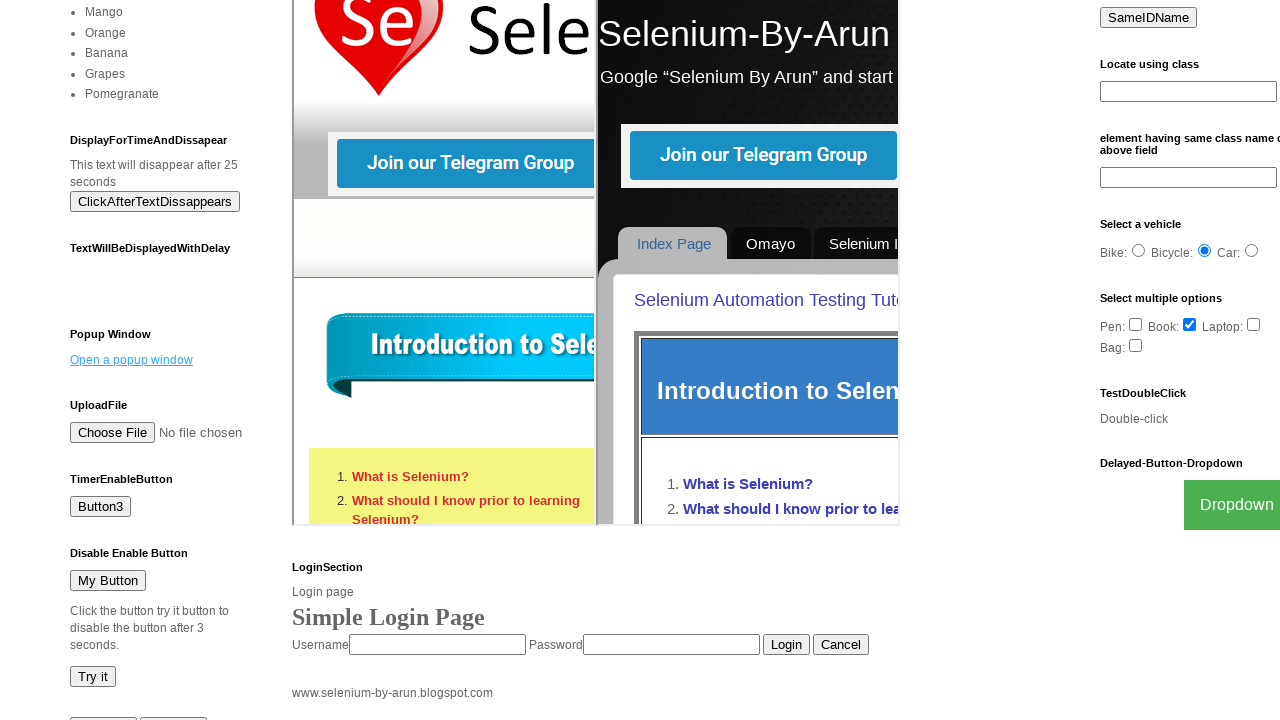

Waited for popup window to open
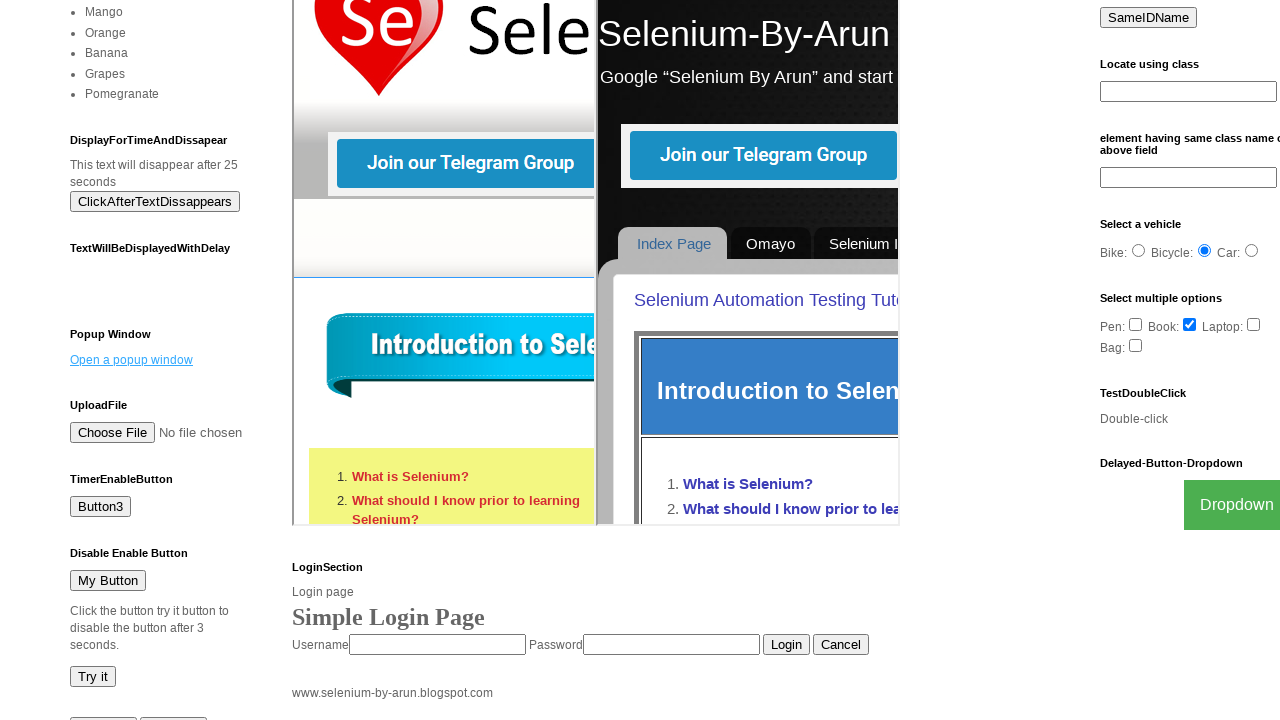

Retrieved all page handles from context
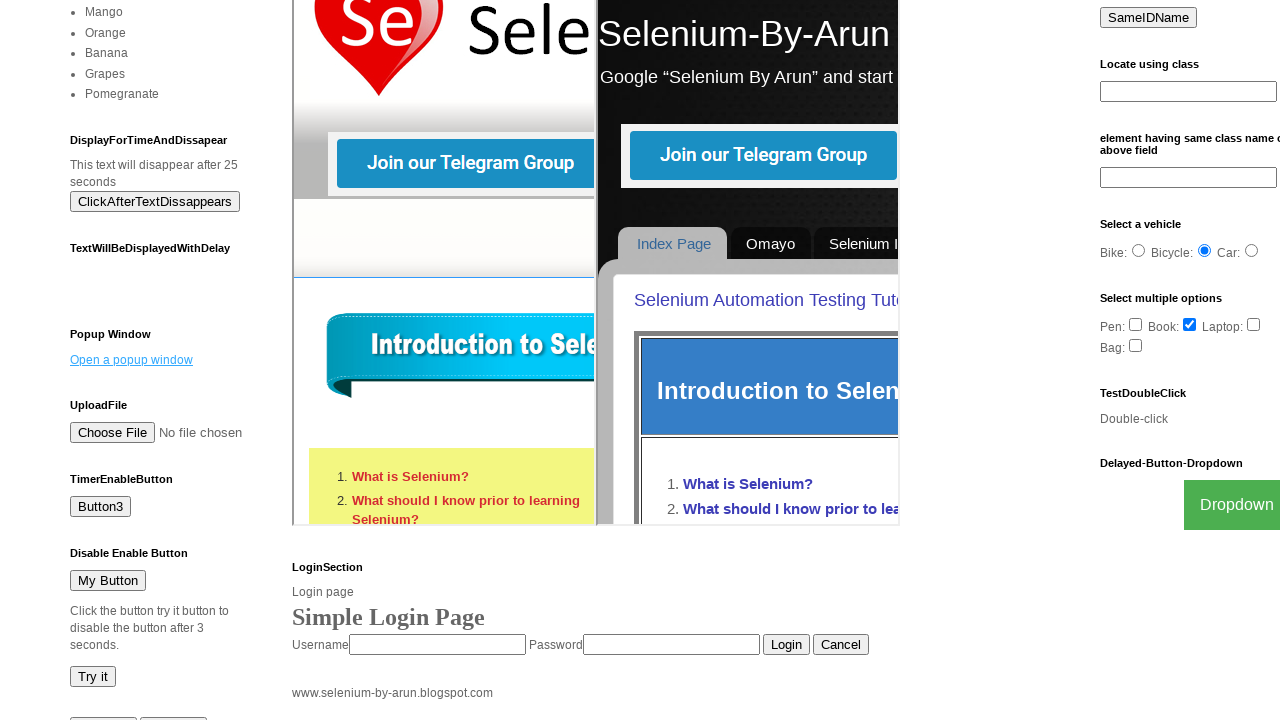

Identified parent page handle as the first page
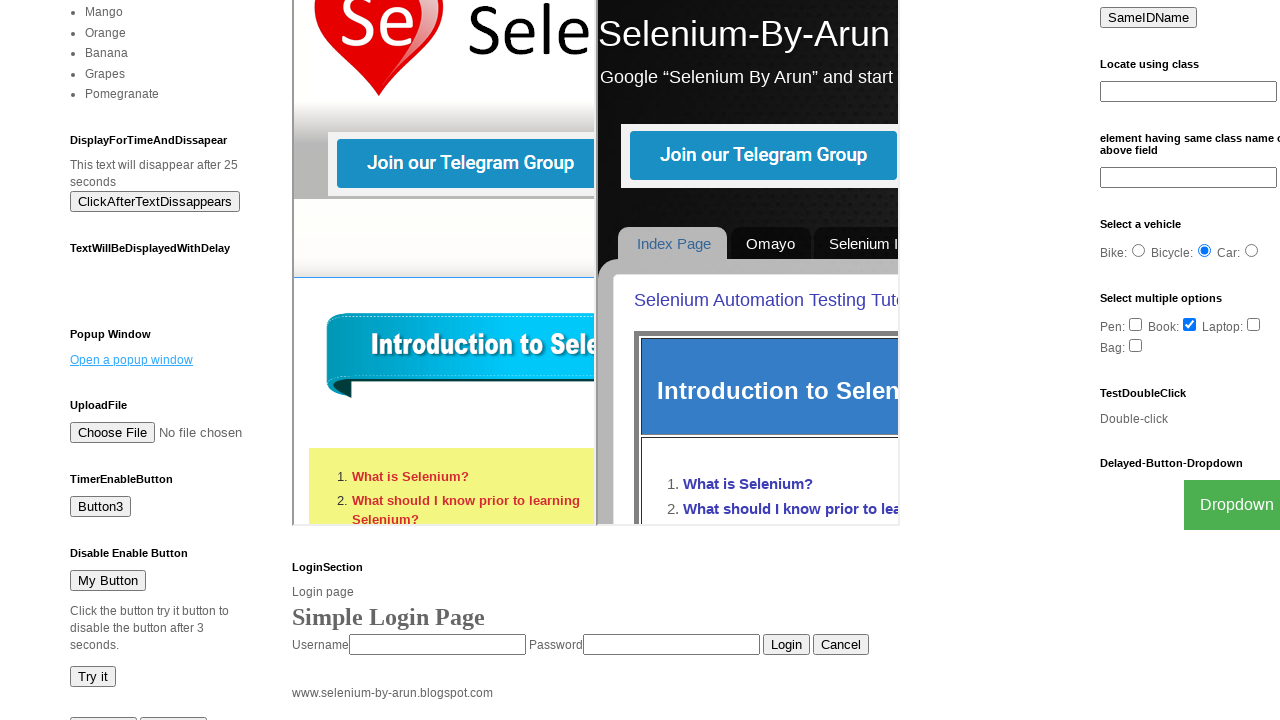

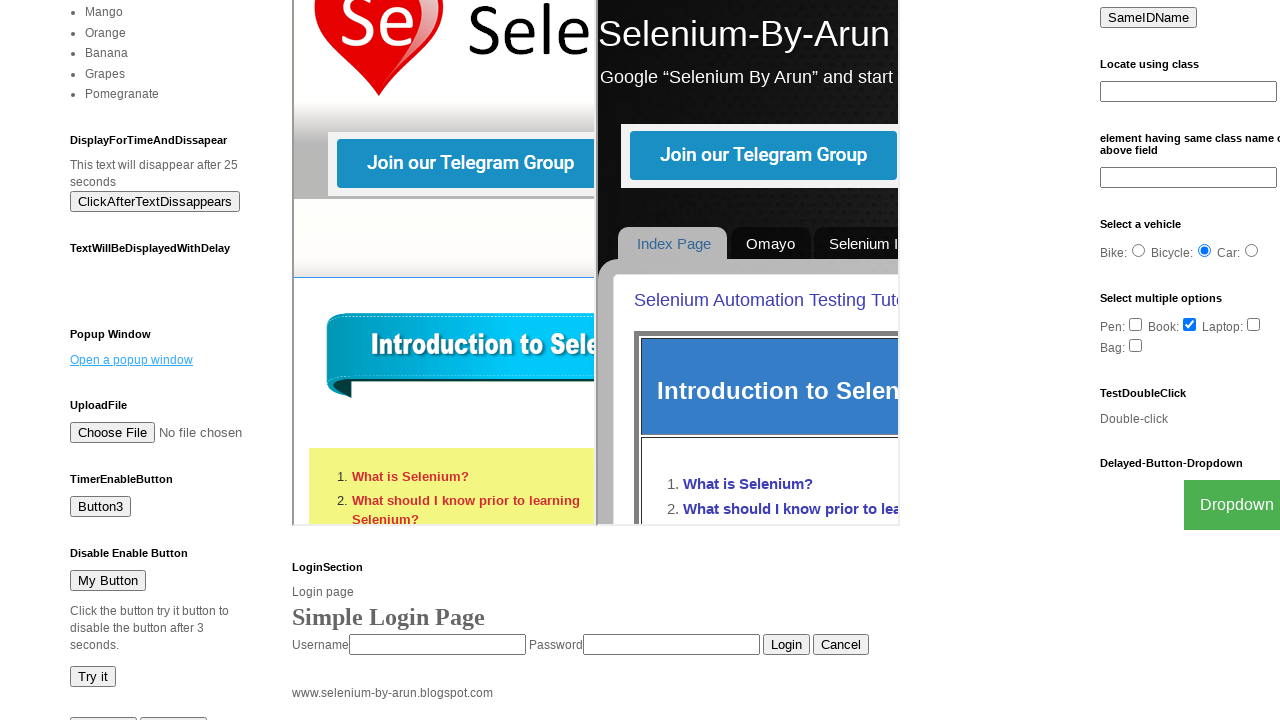